Demonstrates the execute_async_script method in Selenium by navigating to GeeksforGeeks and executing JavaScript to display an alert

Starting URL: https://www.geeksforgeeks.org/

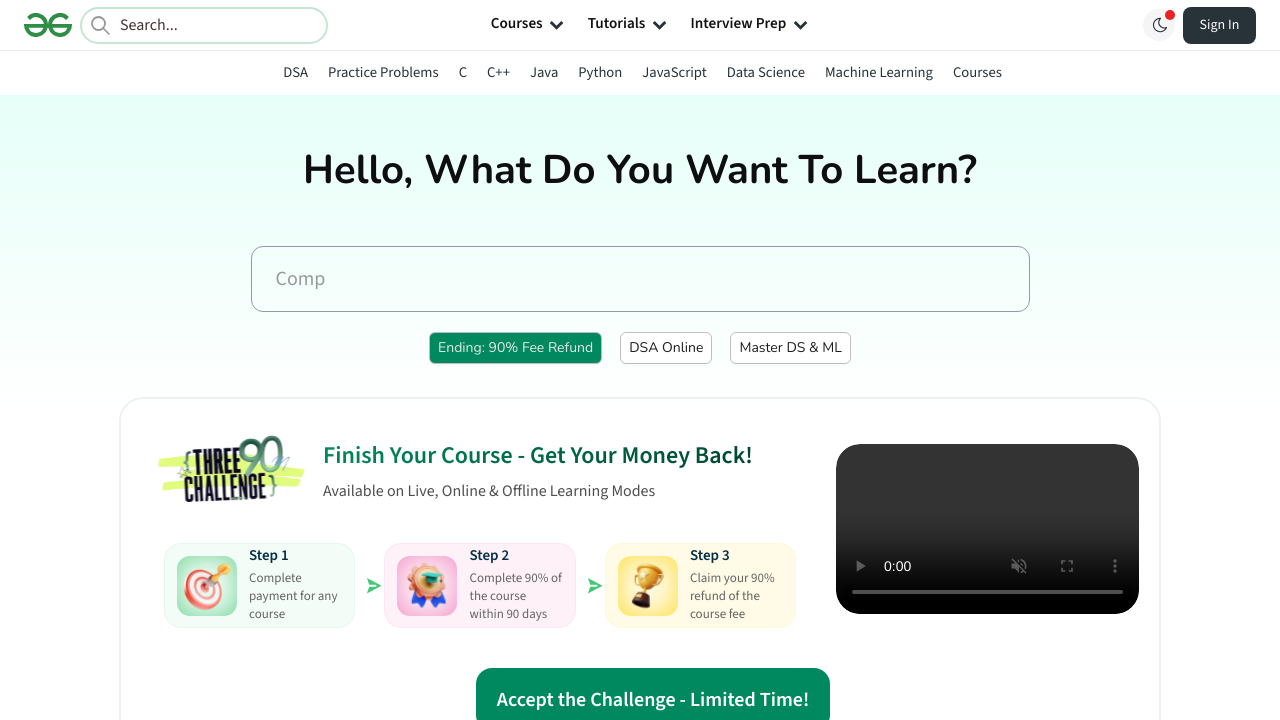

Executed JavaScript to display alert with message 'Alert via selenium'
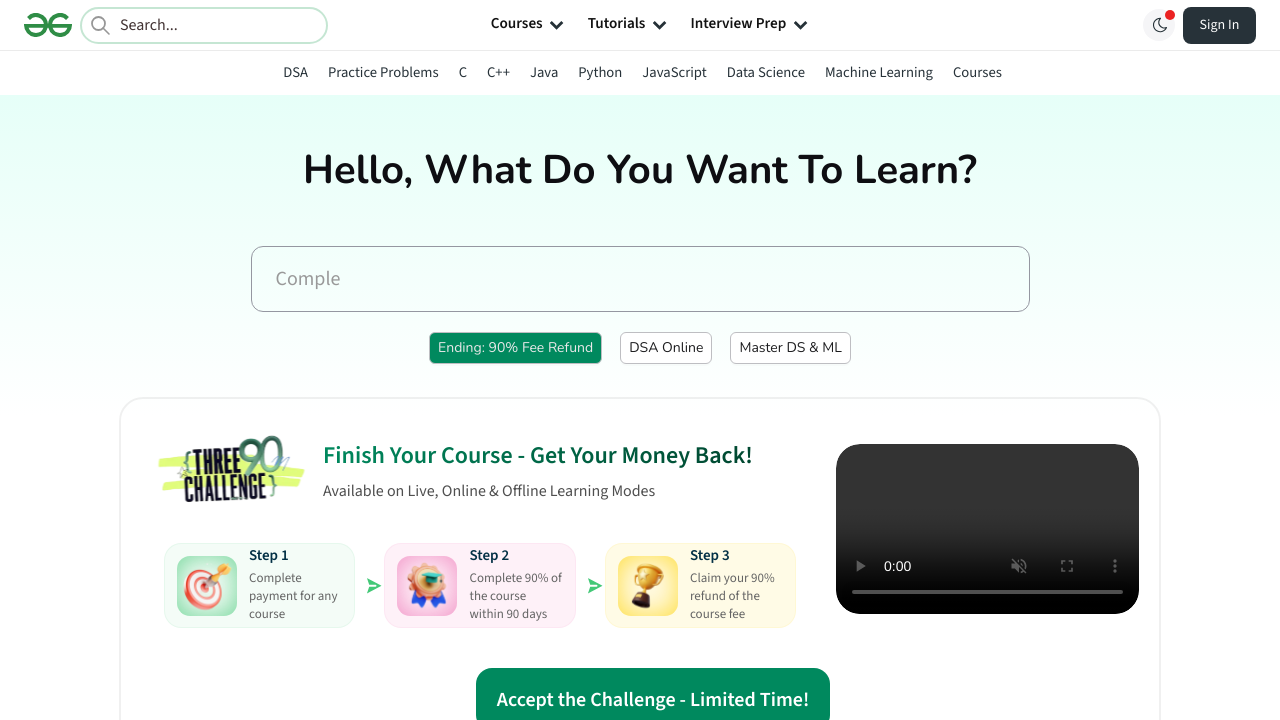

Set up dialog handler to accept alerts
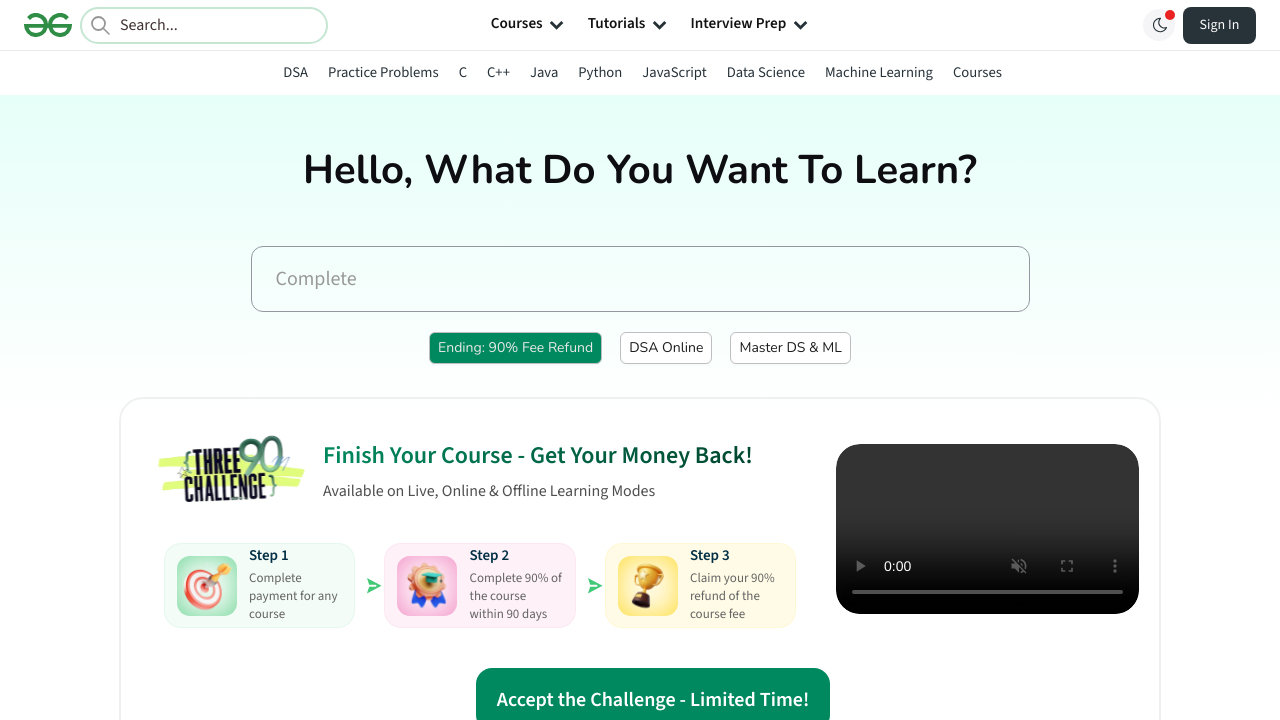

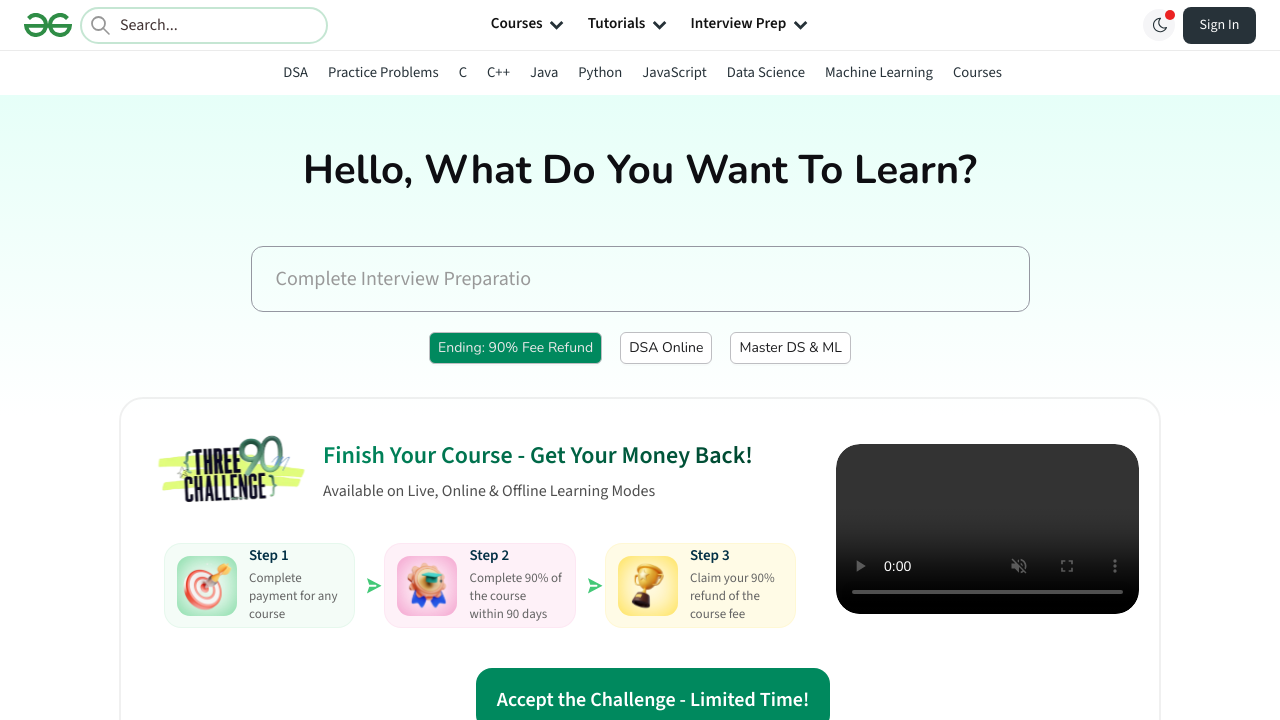